Fills out a comprehensive practice form including personal details, date of birth selection via date picker, subject selection, hobbies checkbox, address, and state/city dropdowns, then submits and verifies the confirmation modal.

Starting URL: https://demoqa.com/automation-practice-form

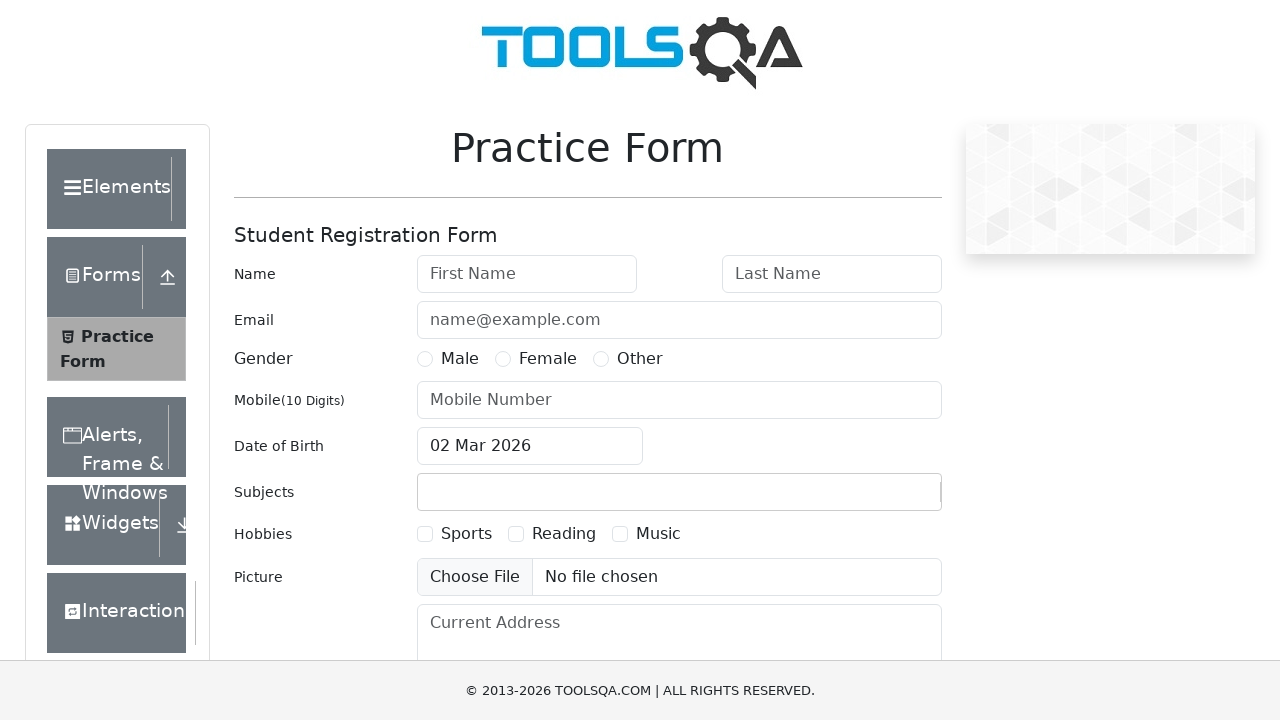

Filled first name field with 'Ayan' on #firstName
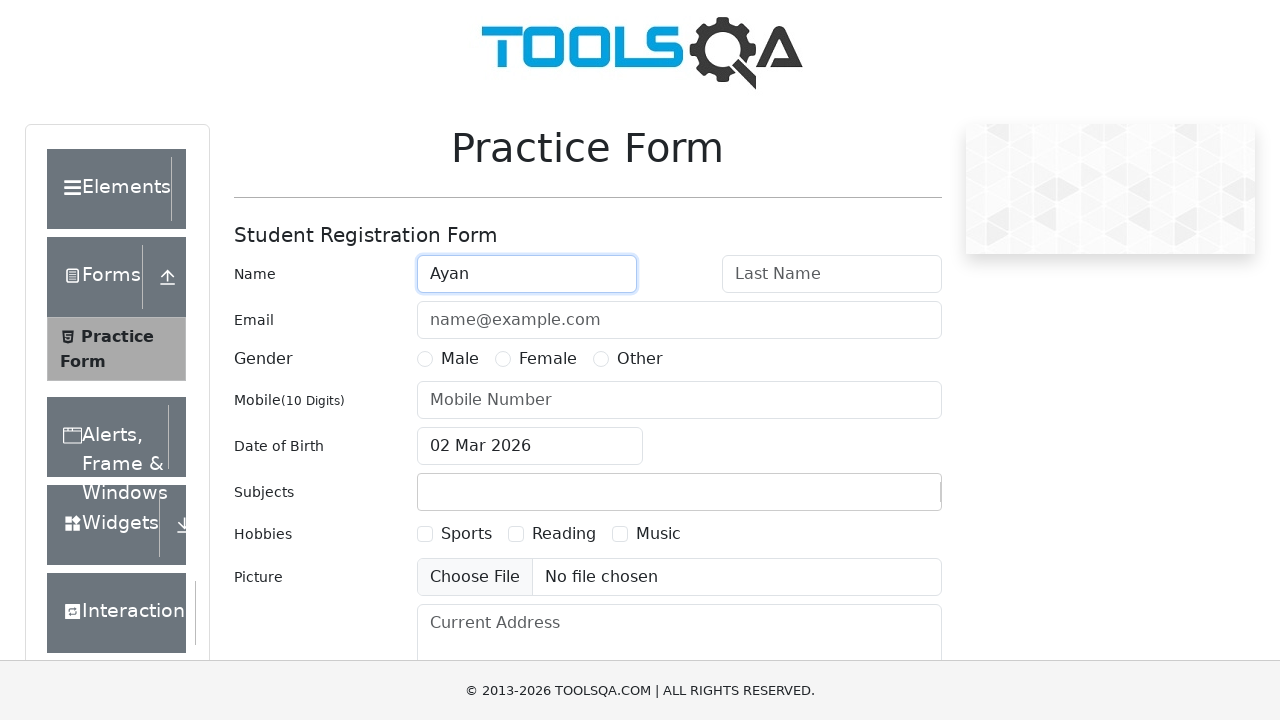

Filled last name field with 'Dash' on #lastName
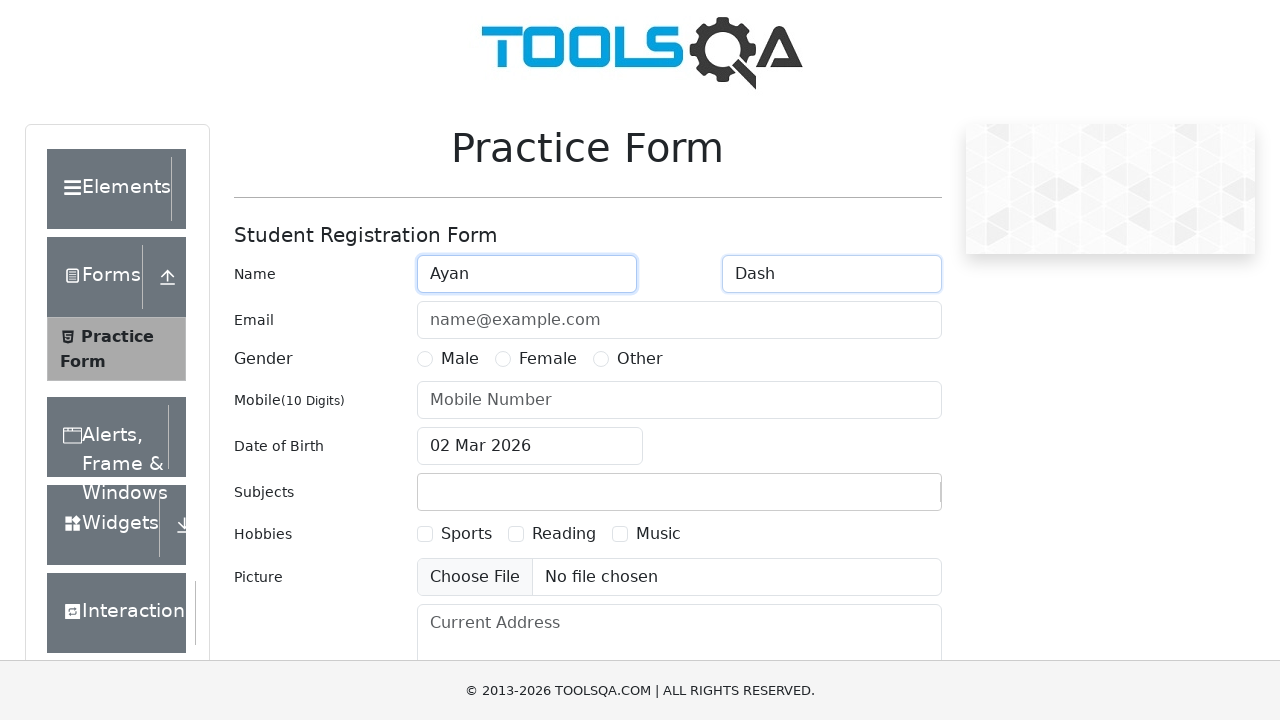

Filled email field with 'ayan.dash@example.com' on #userEmail
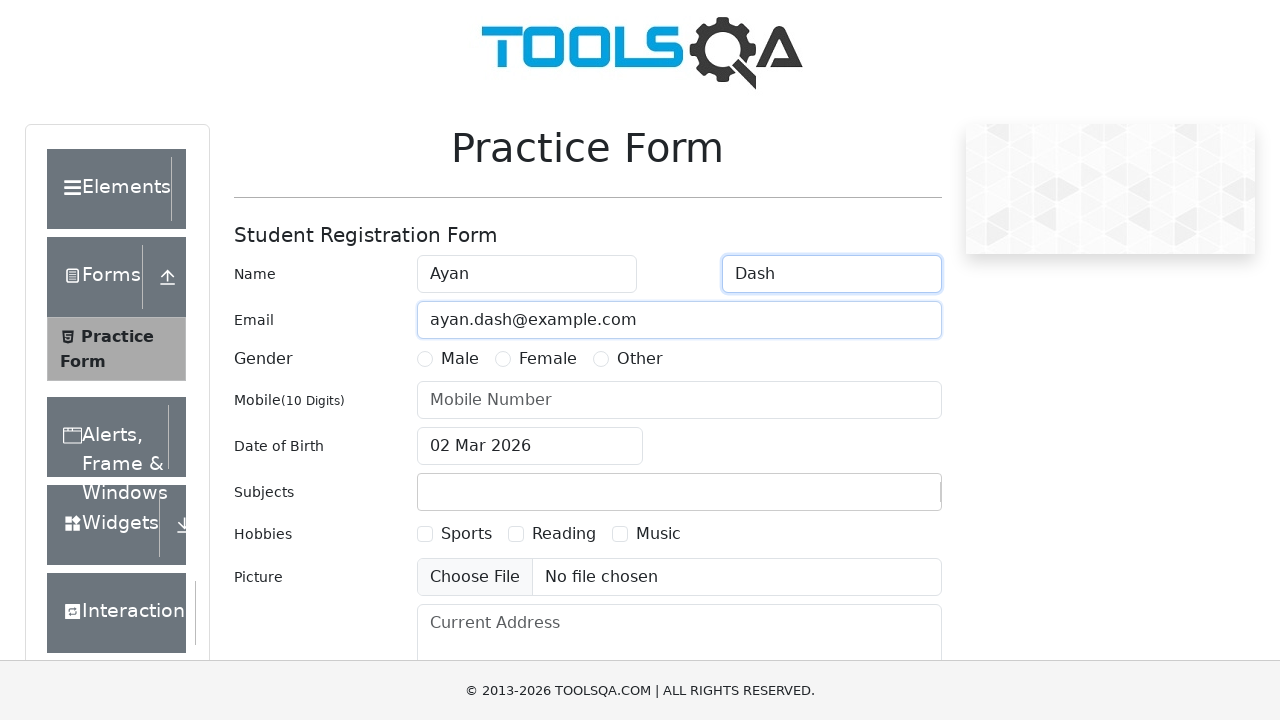

Selected Male gender radio button at (460, 359) on label[for='gender-radio-1']
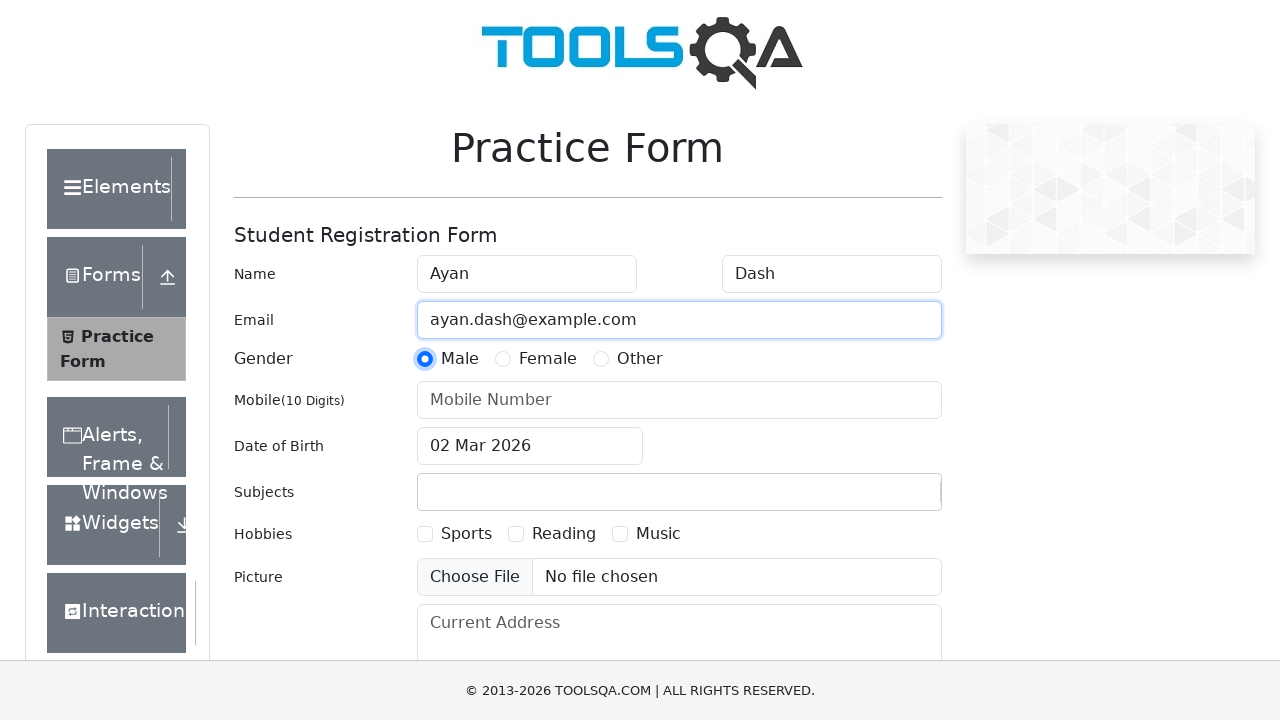

Filled mobile number field with '1234567890' on #userNumber
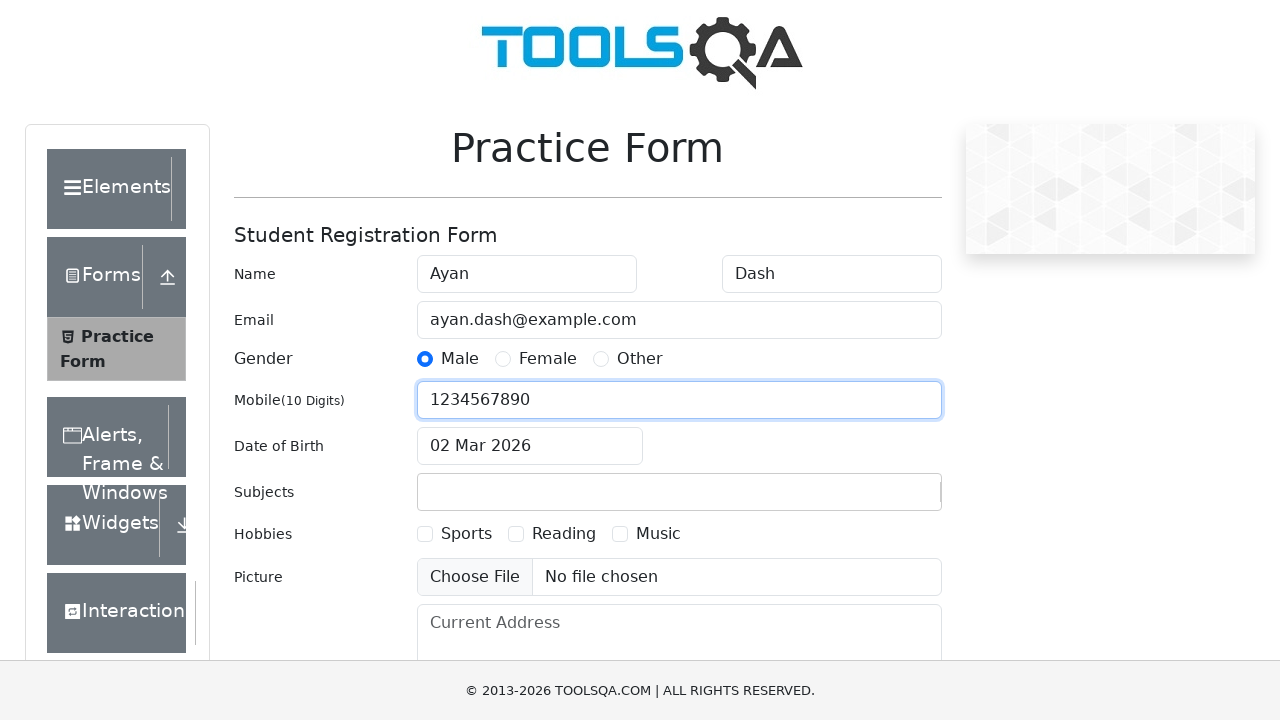

Clicked date of birth input to open date picker at (530, 446) on #dateOfBirthInput
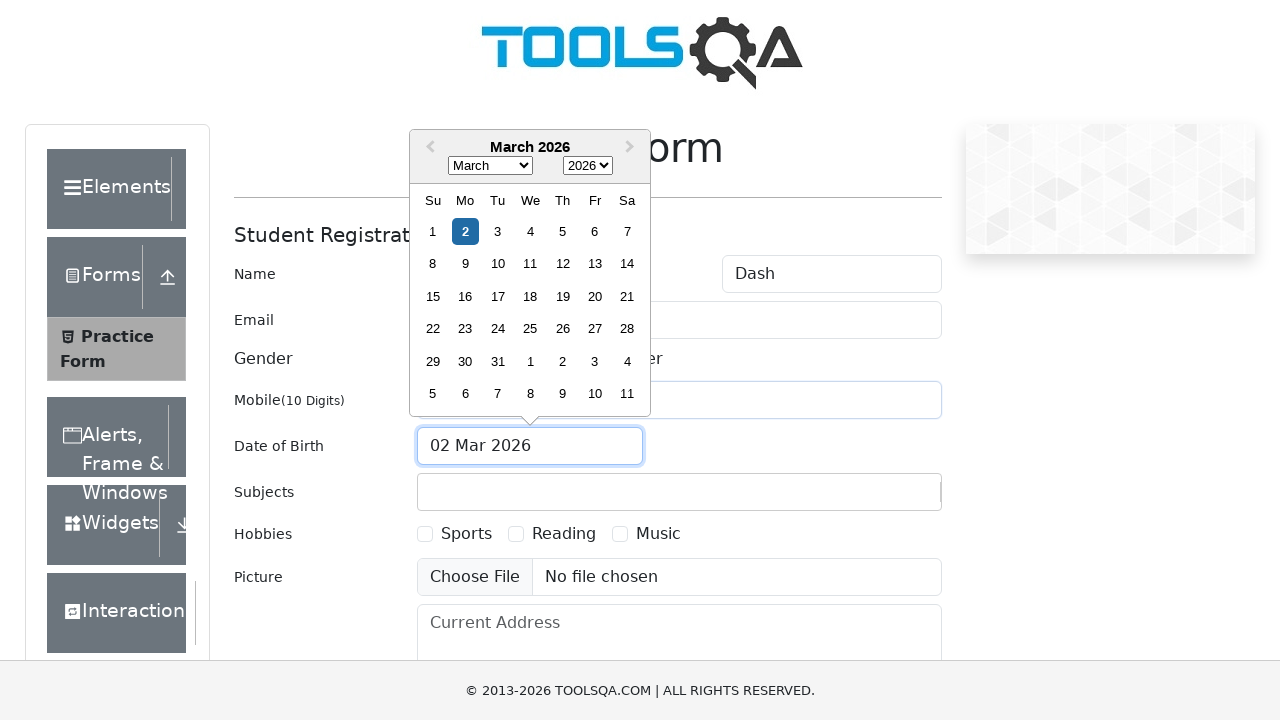

Waited for month selector to appear in date picker
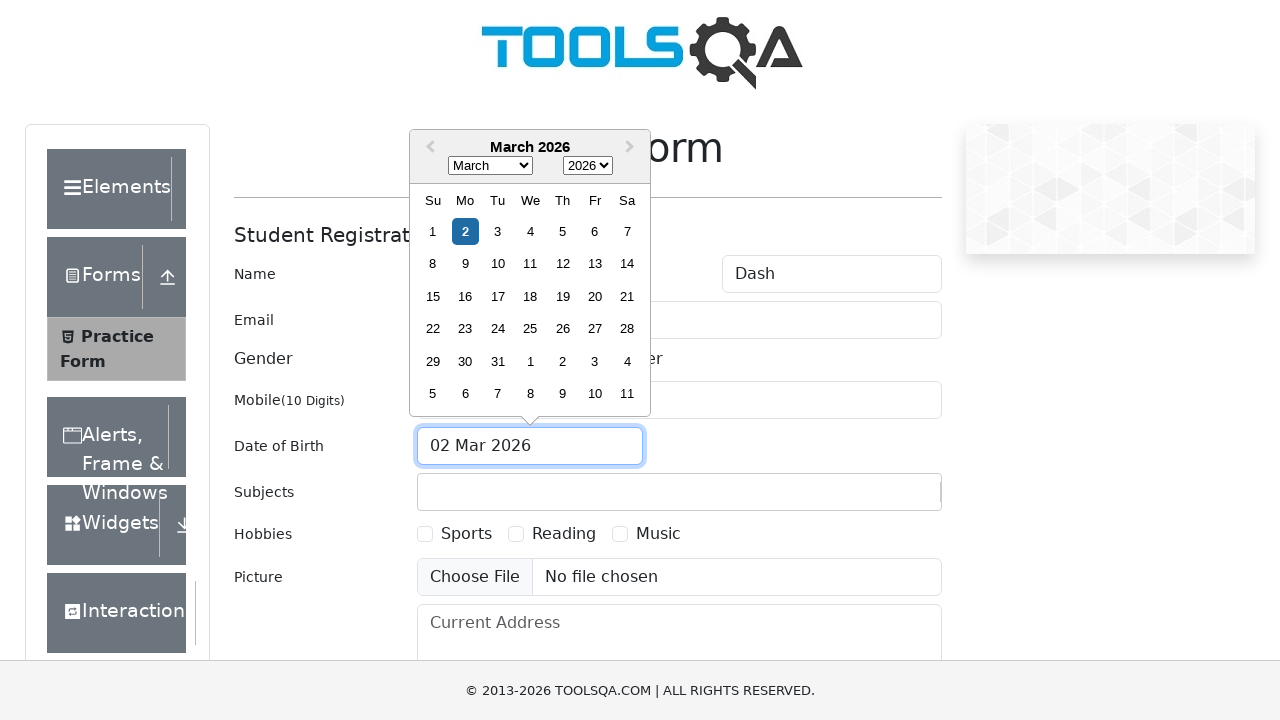

Selected May from month dropdown on .react-datepicker__month-select
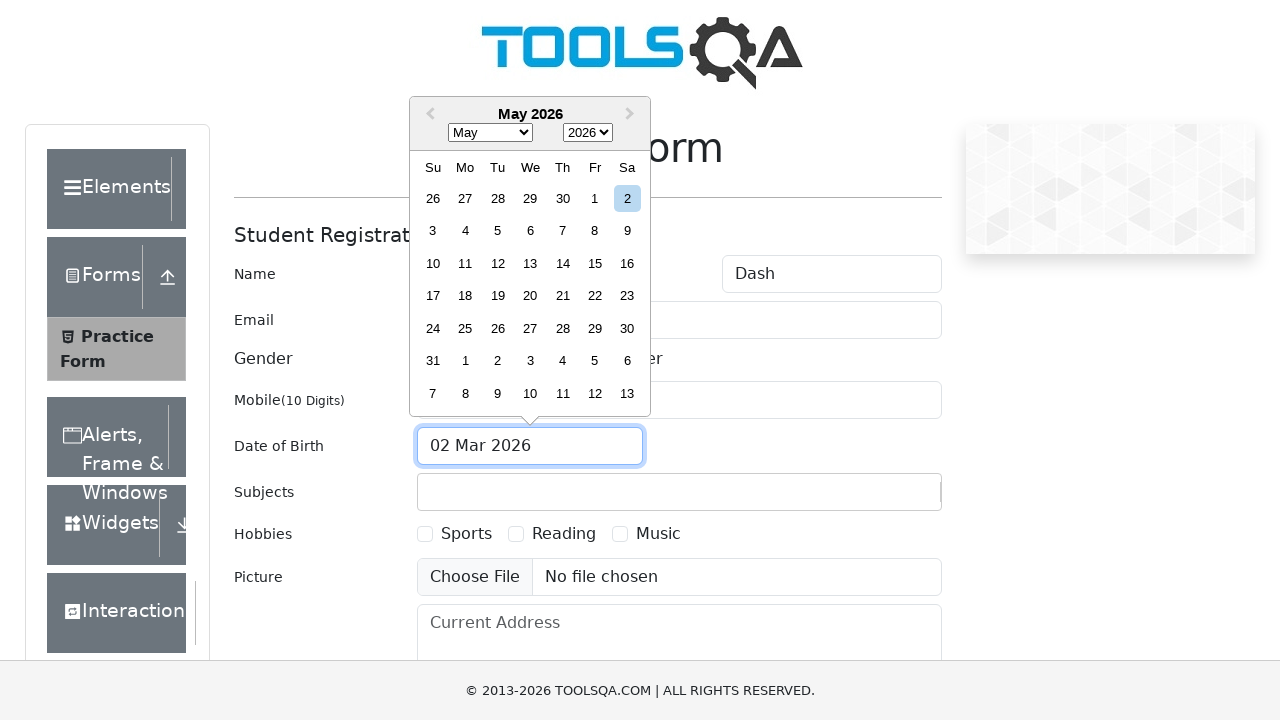

Selected 1990 from year dropdown on .react-datepicker__year-select
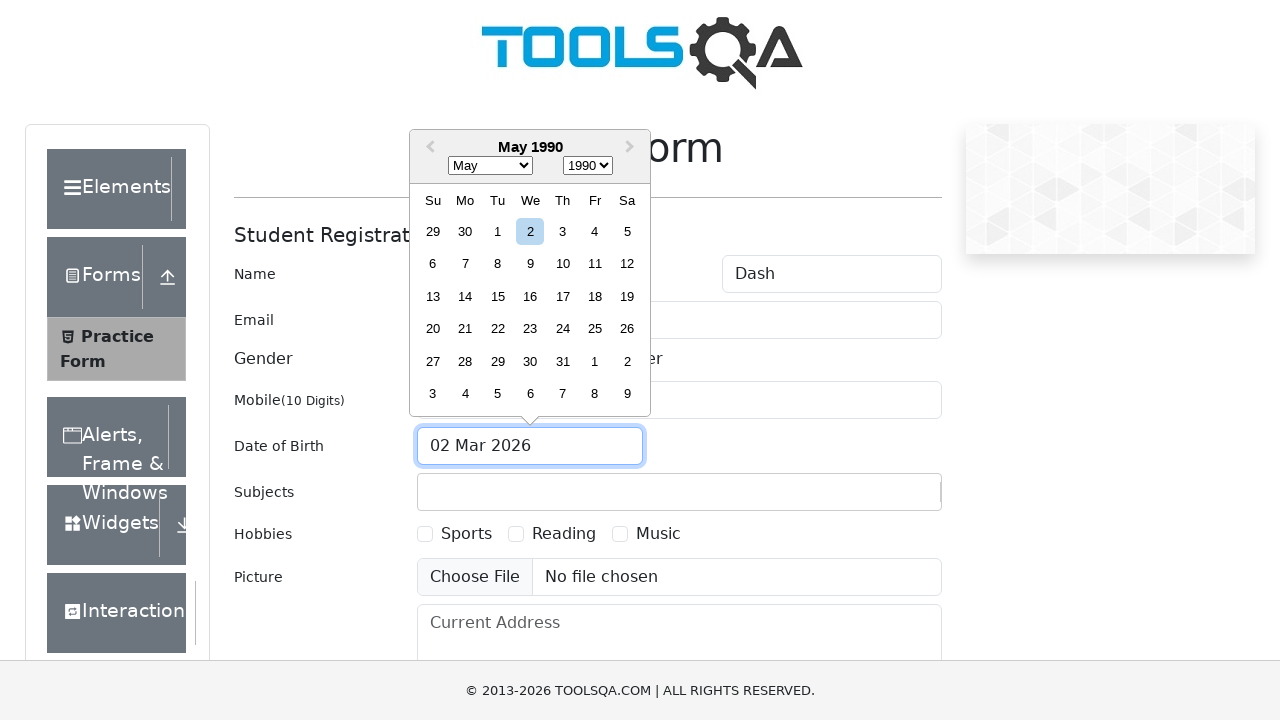

Selected day 15 from date picker calendar at (498, 296) on xpath=//div[contains(@class,'react-datepicker__day') and not(contains(@class,'ou
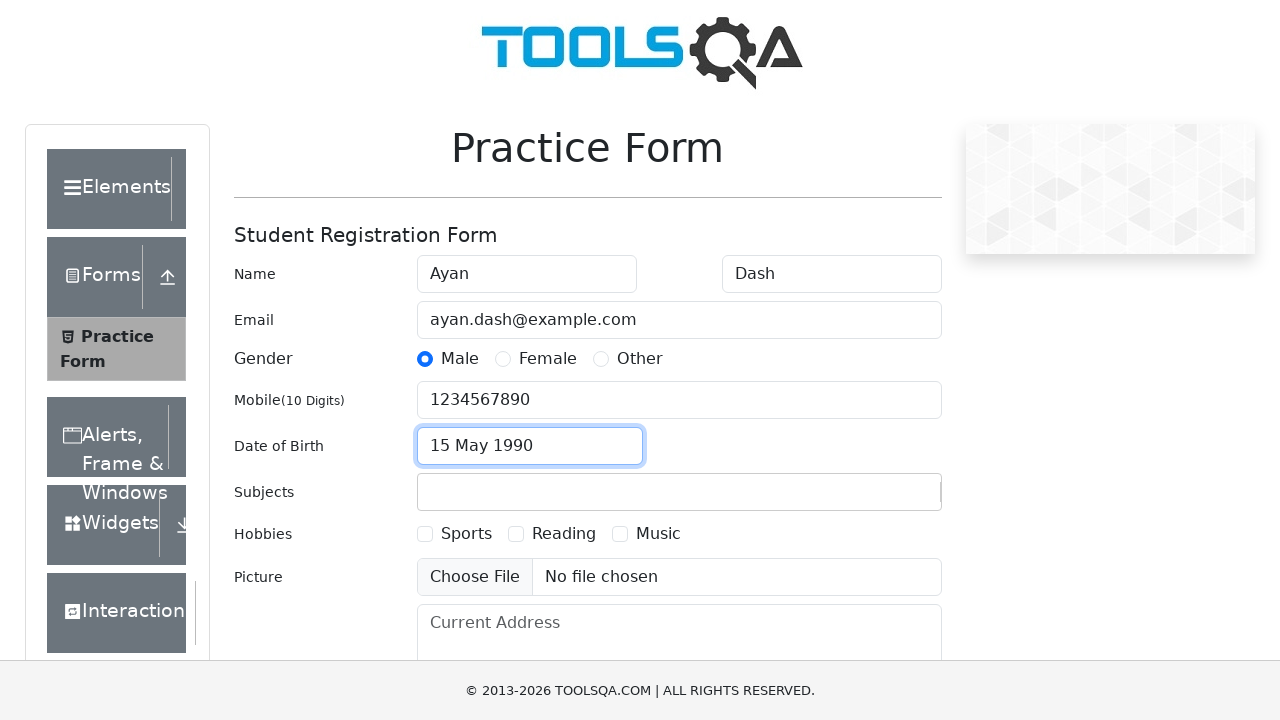

Typed 'Maths' in subjects input field on #subjectsInput
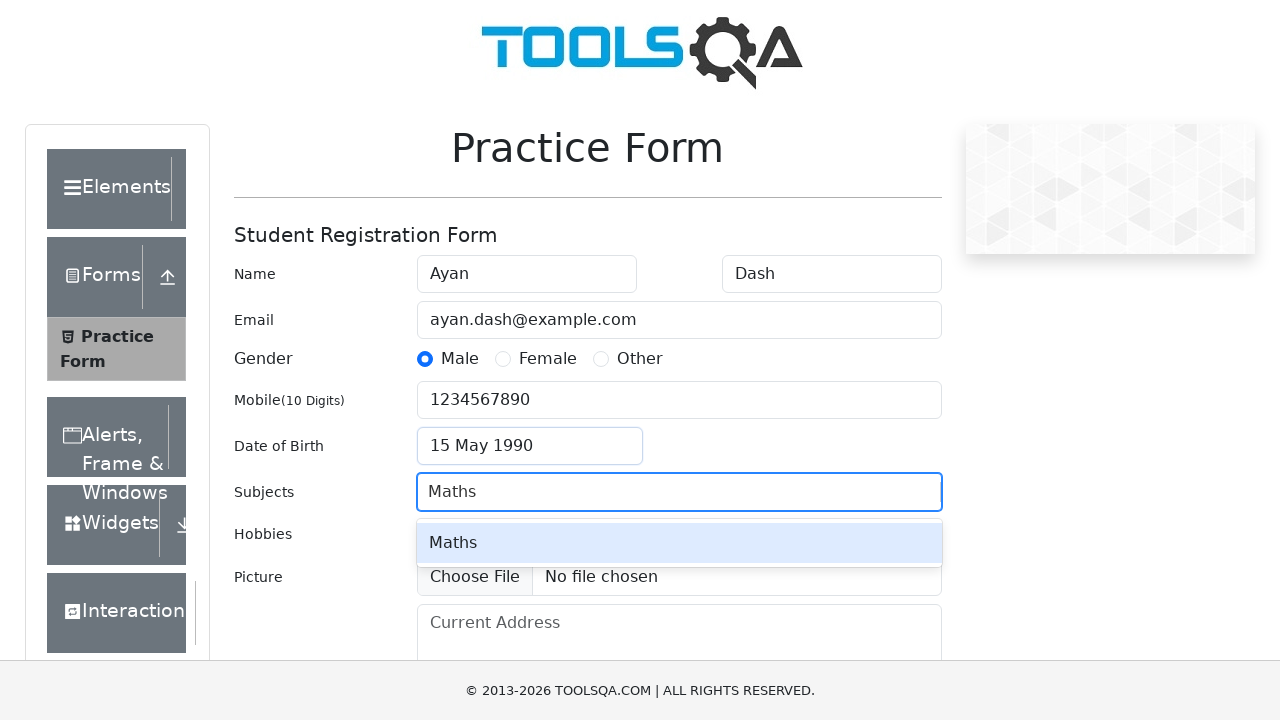

Pressed Enter to confirm Maths subject selection on #subjectsInput
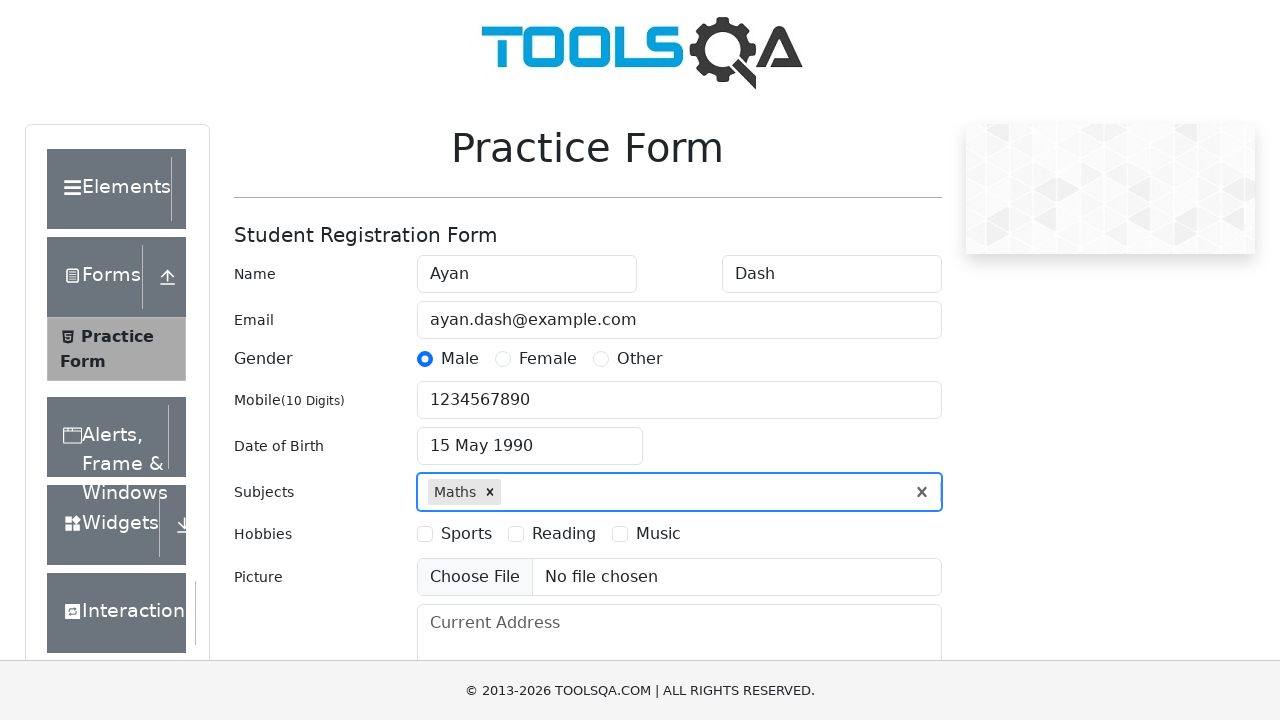

Selected Sports hobby checkbox at (466, 534) on label[for='hobbies-checkbox-1']
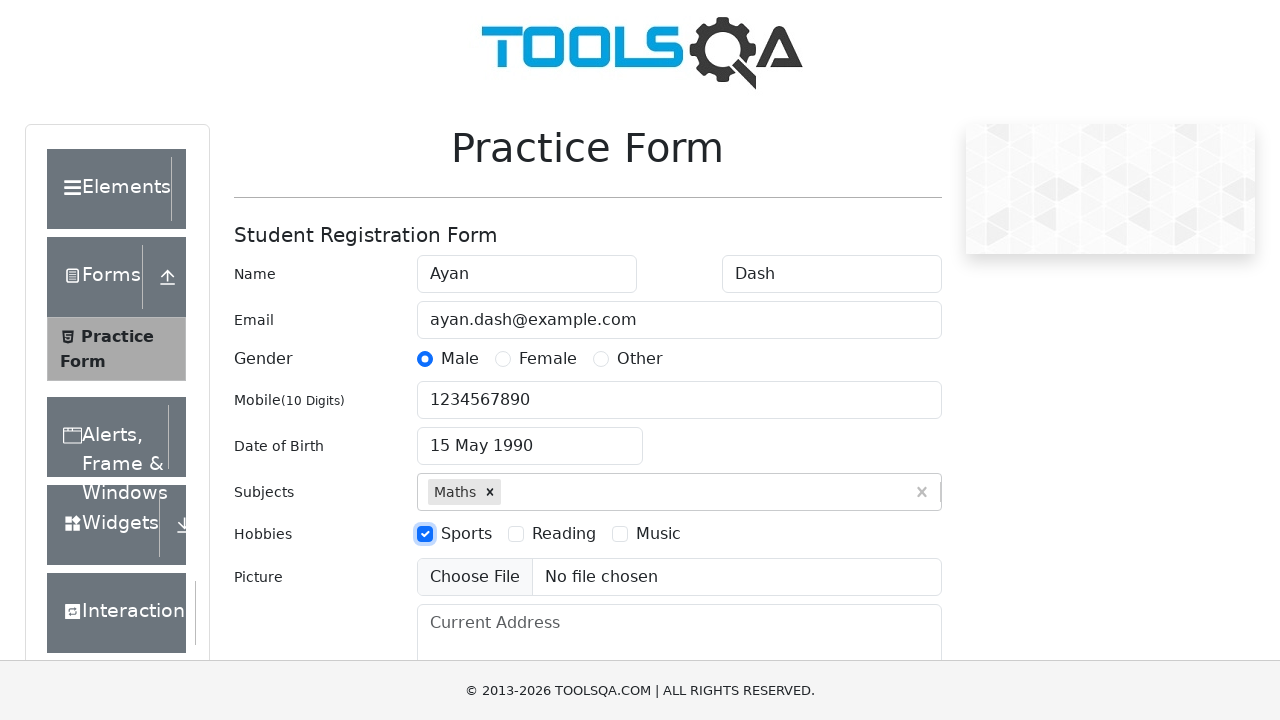

Filled current address field with '1234 Elm Street' on #currentAddress
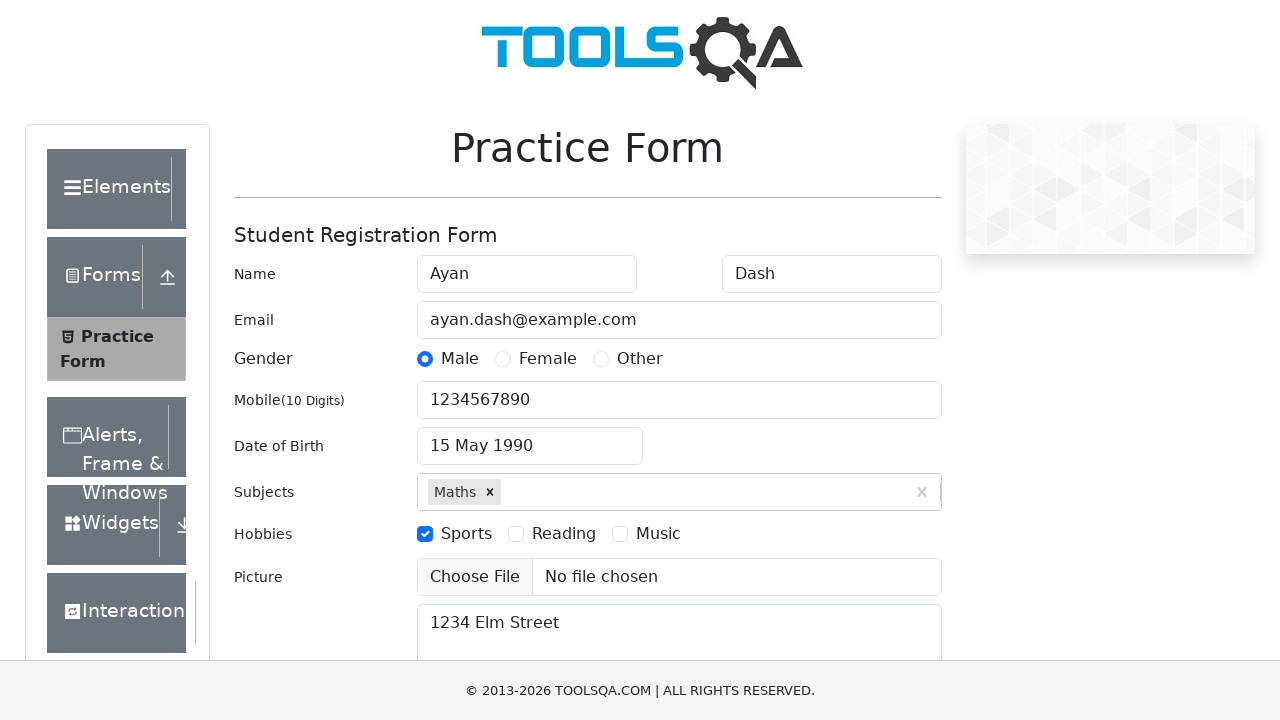

Typed 'NCR' in state selection field on #react-select-3-input
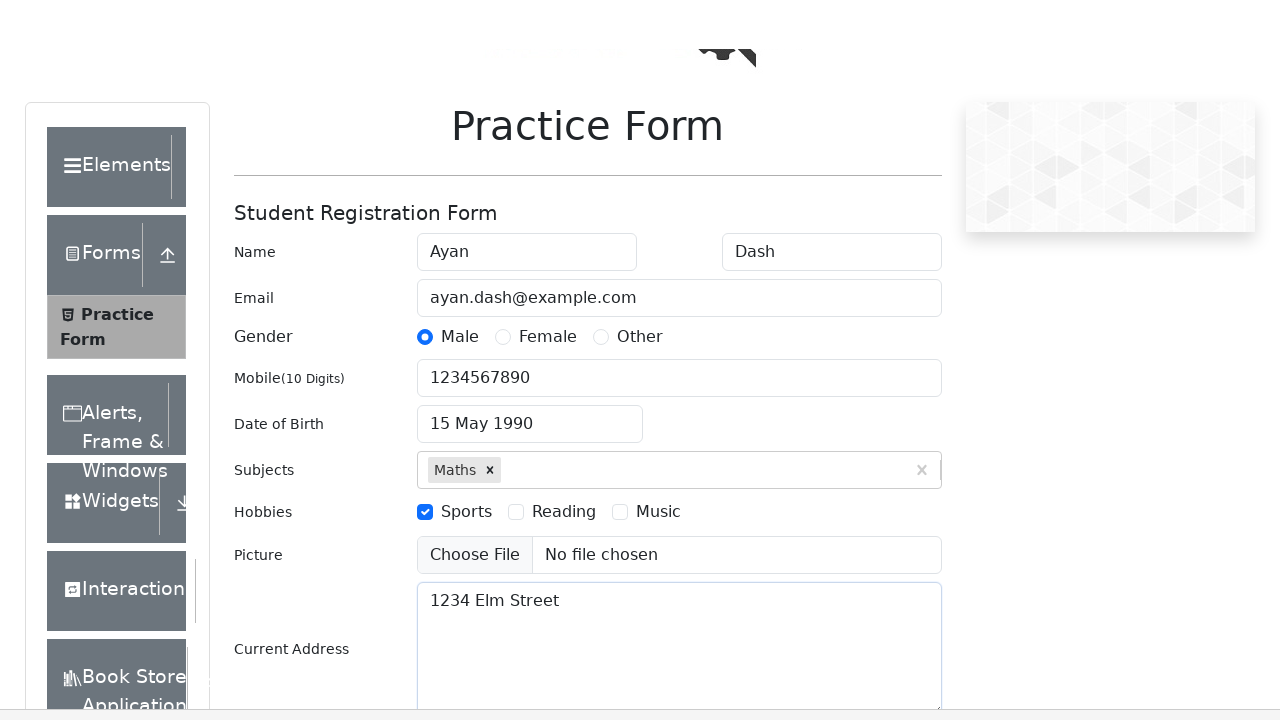

Pressed Enter to confirm NCR state selection on #react-select-3-input
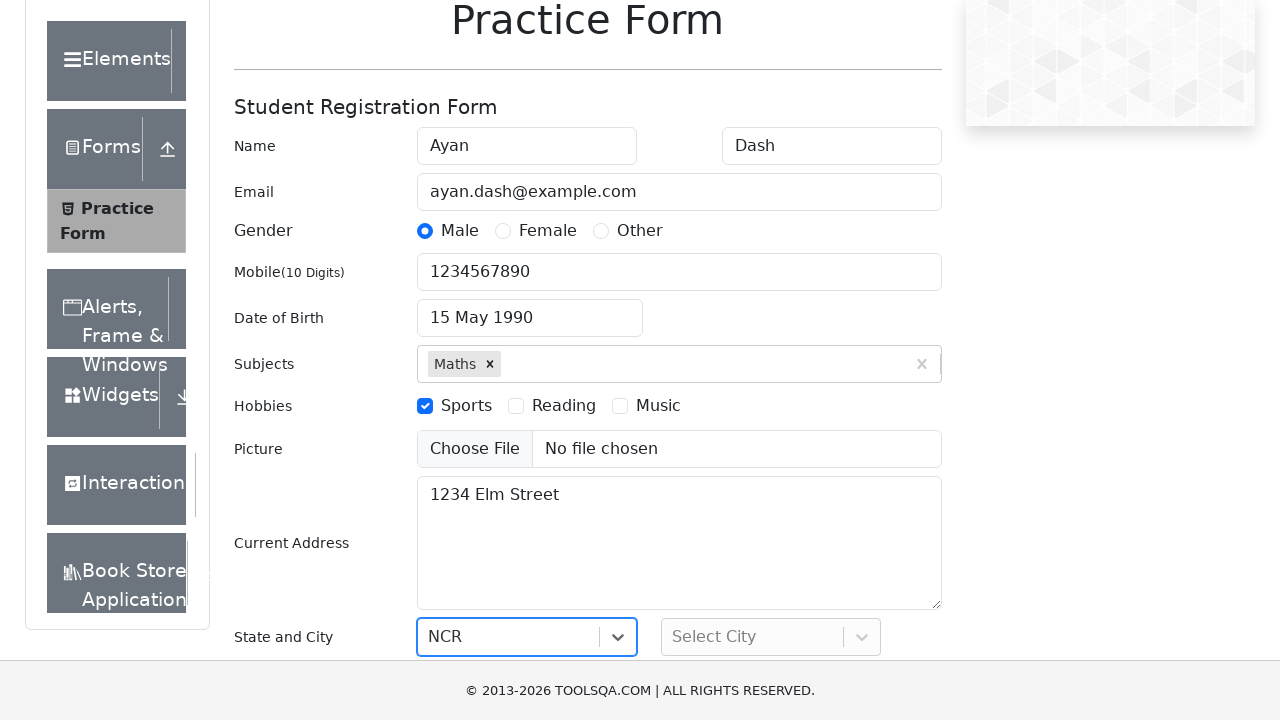

Typed 'Delhi' in city selection field on #react-select-4-input
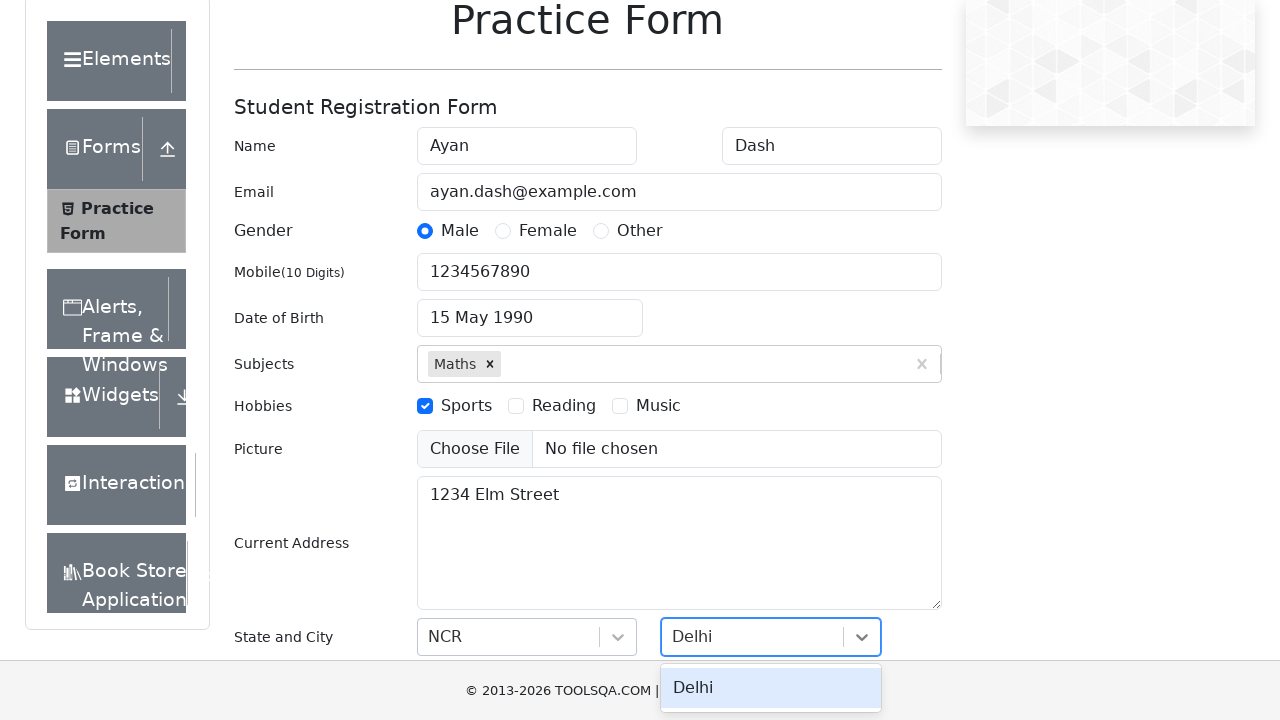

Pressed Enter to confirm Delhi city selection on #react-select-4-input
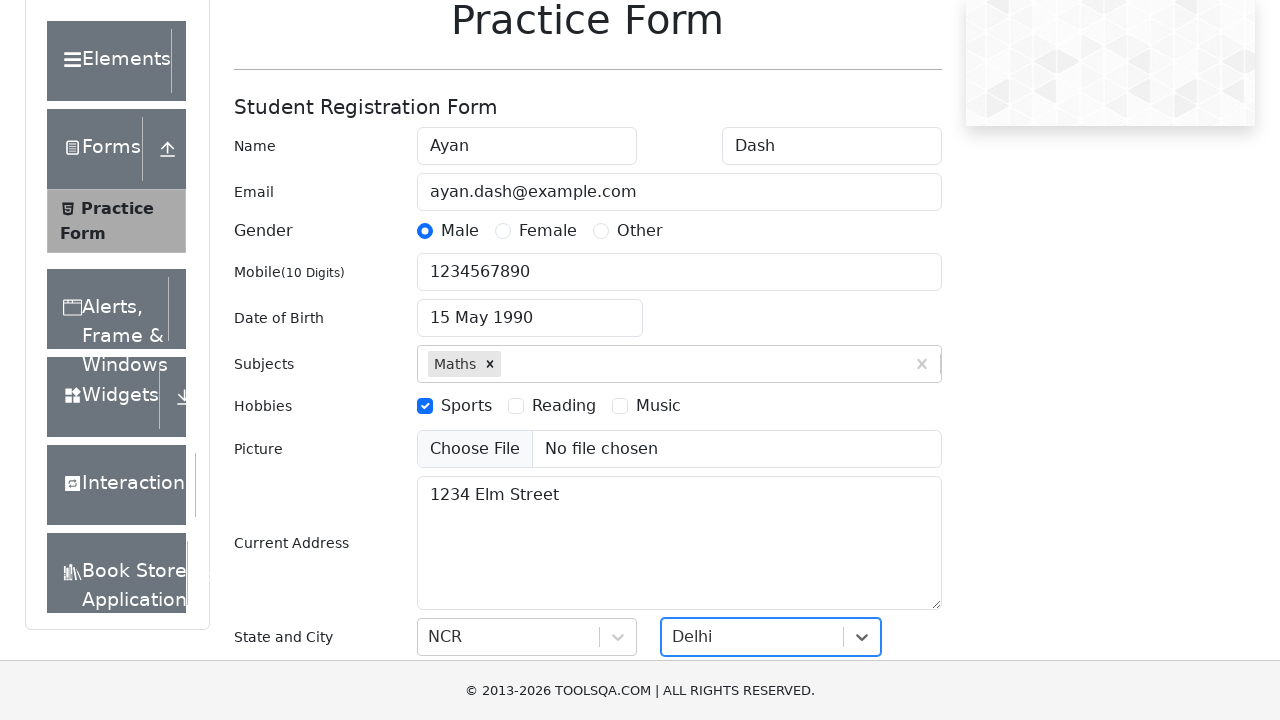

Clicked submit button to submit the form at (885, 499) on #submit
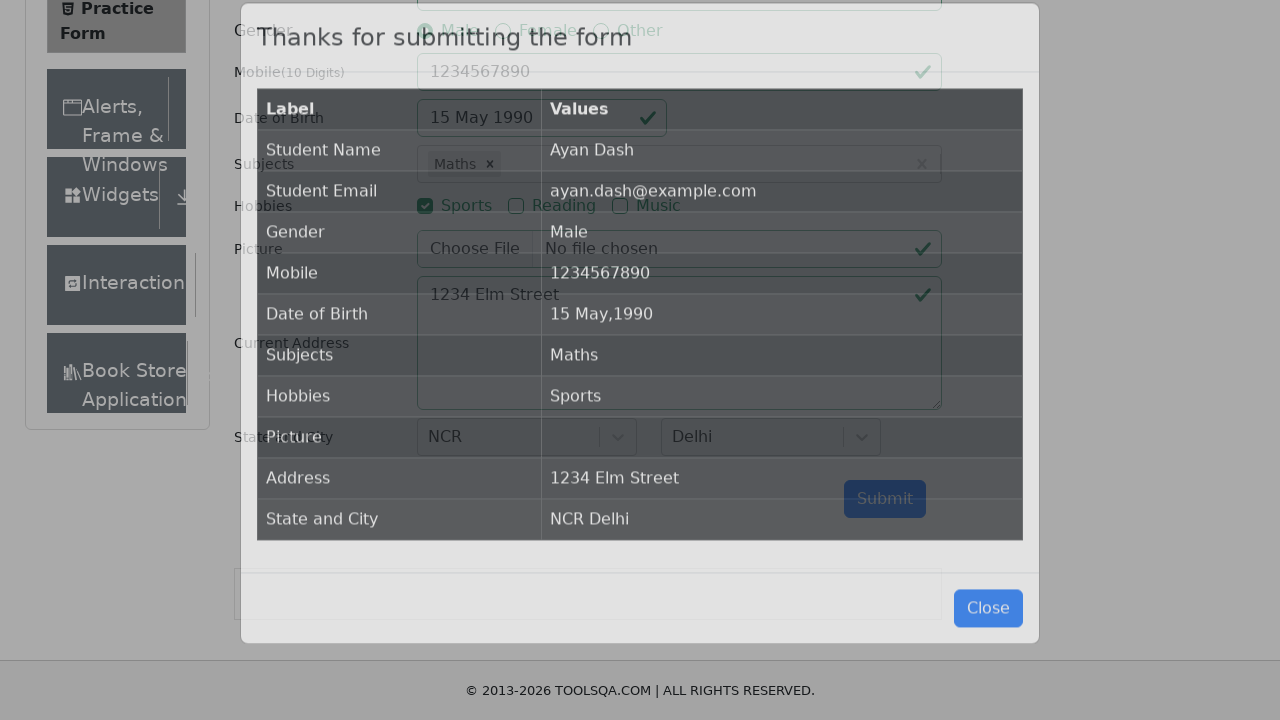

Confirmation modal appeared after form submission
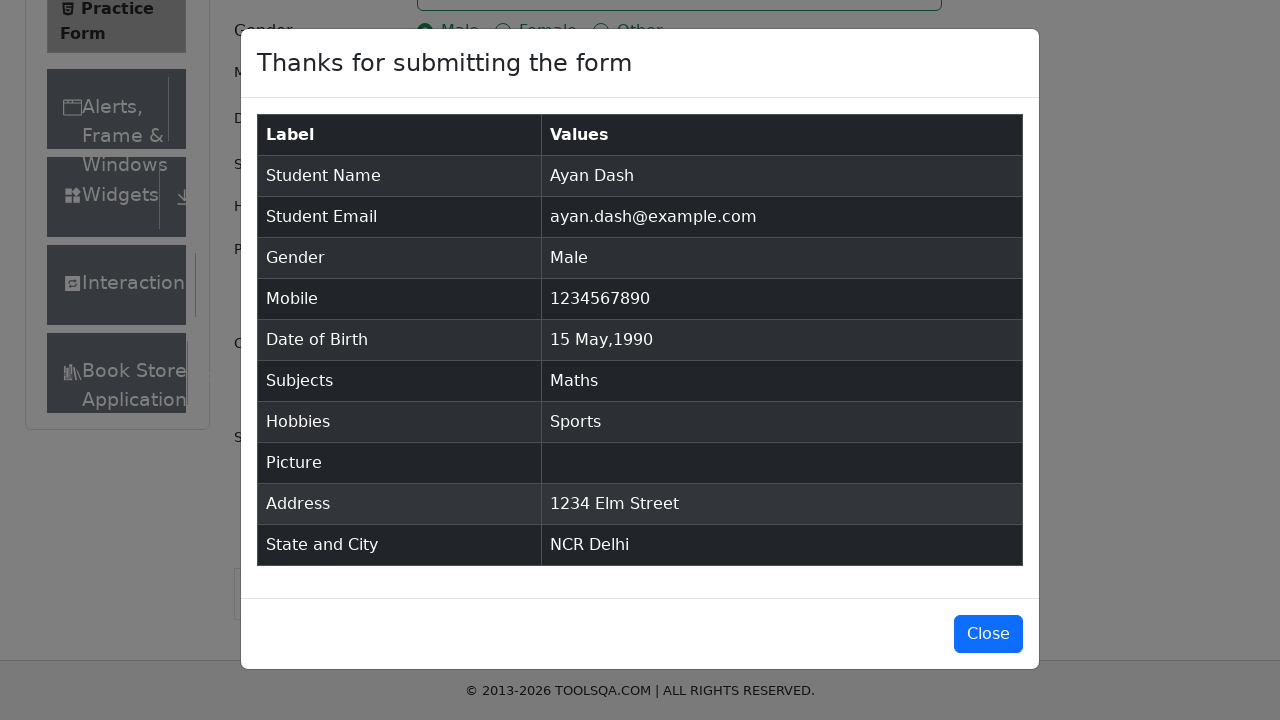

Verified confirmation modal displays 'Thanks for submitting the form'
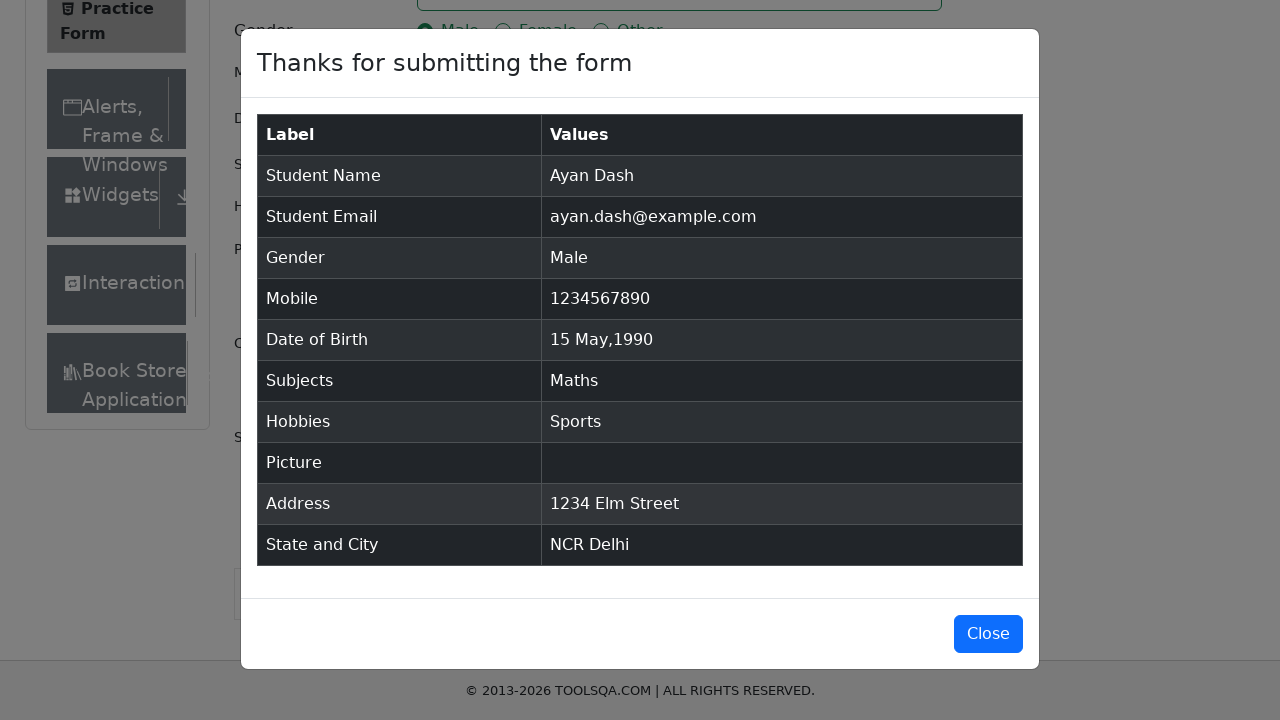

Clicked close button to dismiss confirmation modal at (988, 634) on #closeLargeModal
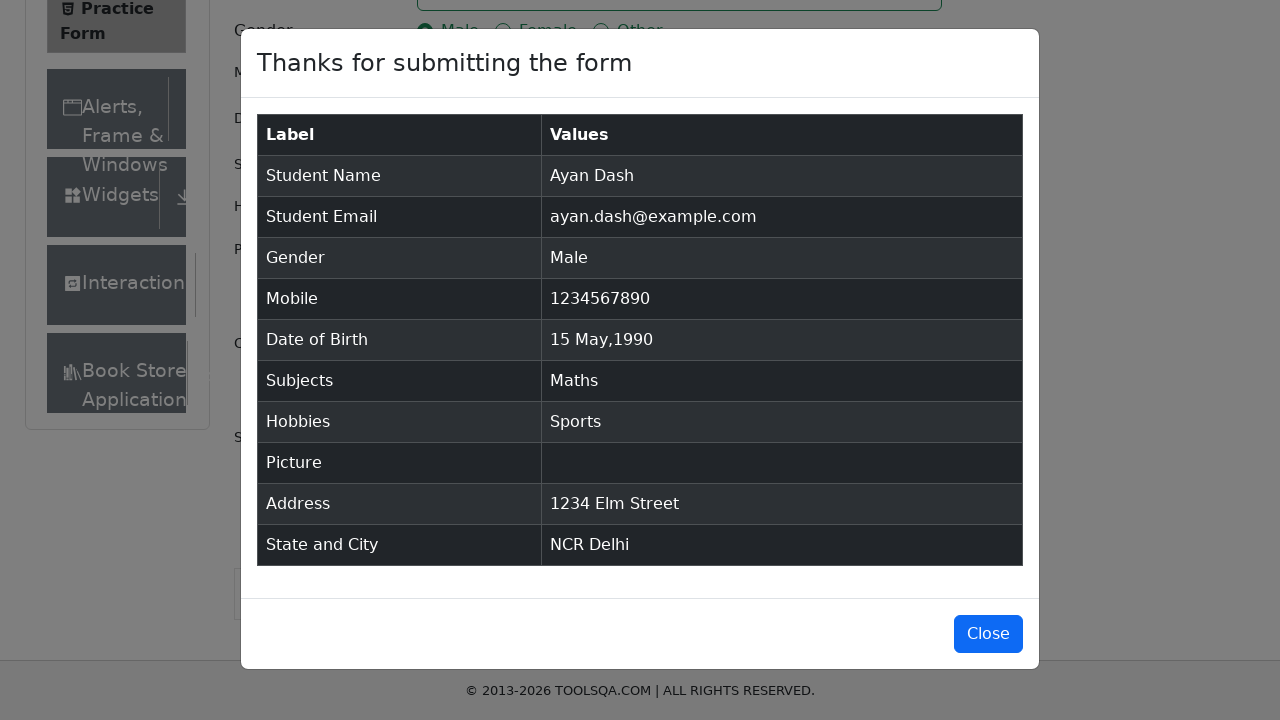

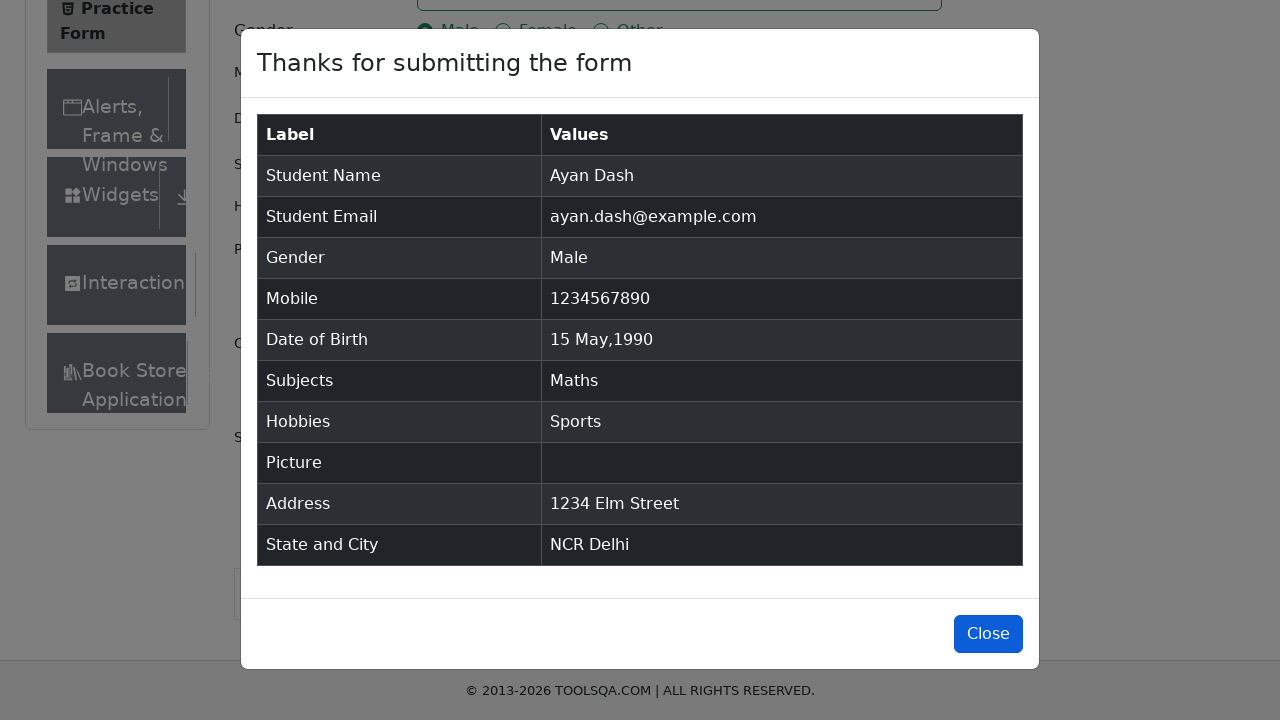